Tests the page load performance by navigating to Flipkart homepage and measuring load time

Starting URL: https://www.flipkart.com

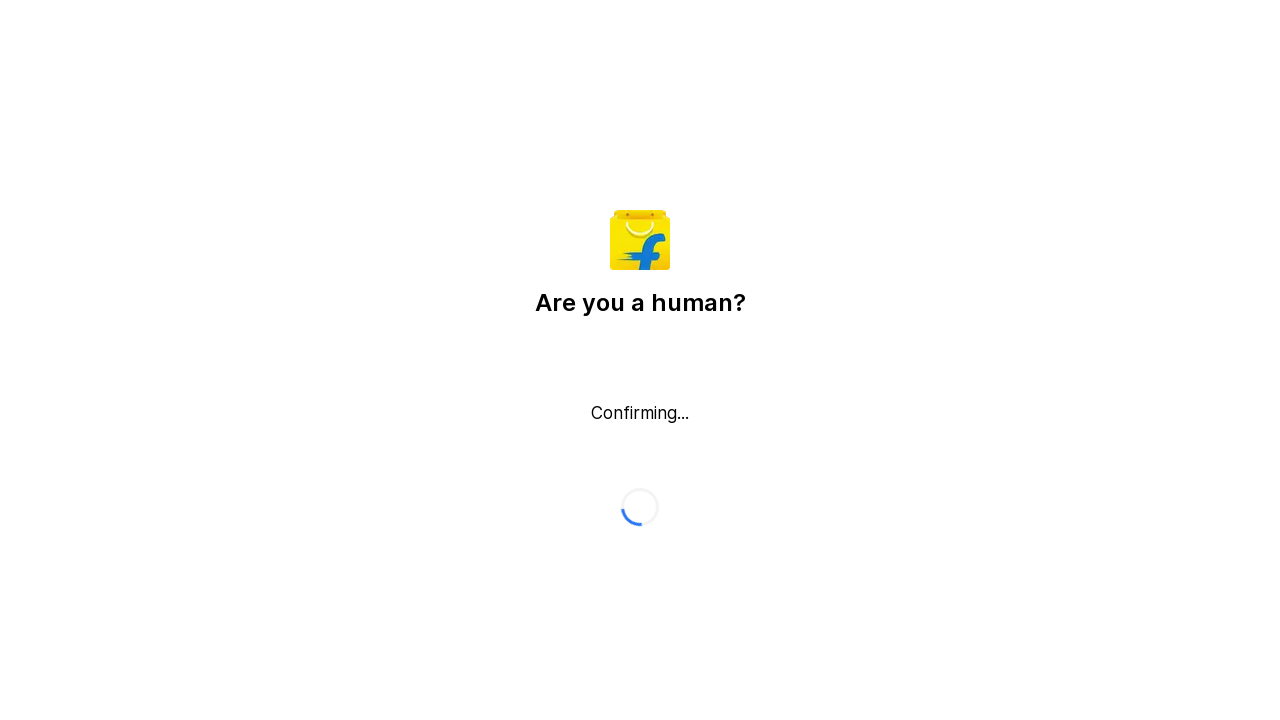

Waited for page to reach networkidle state
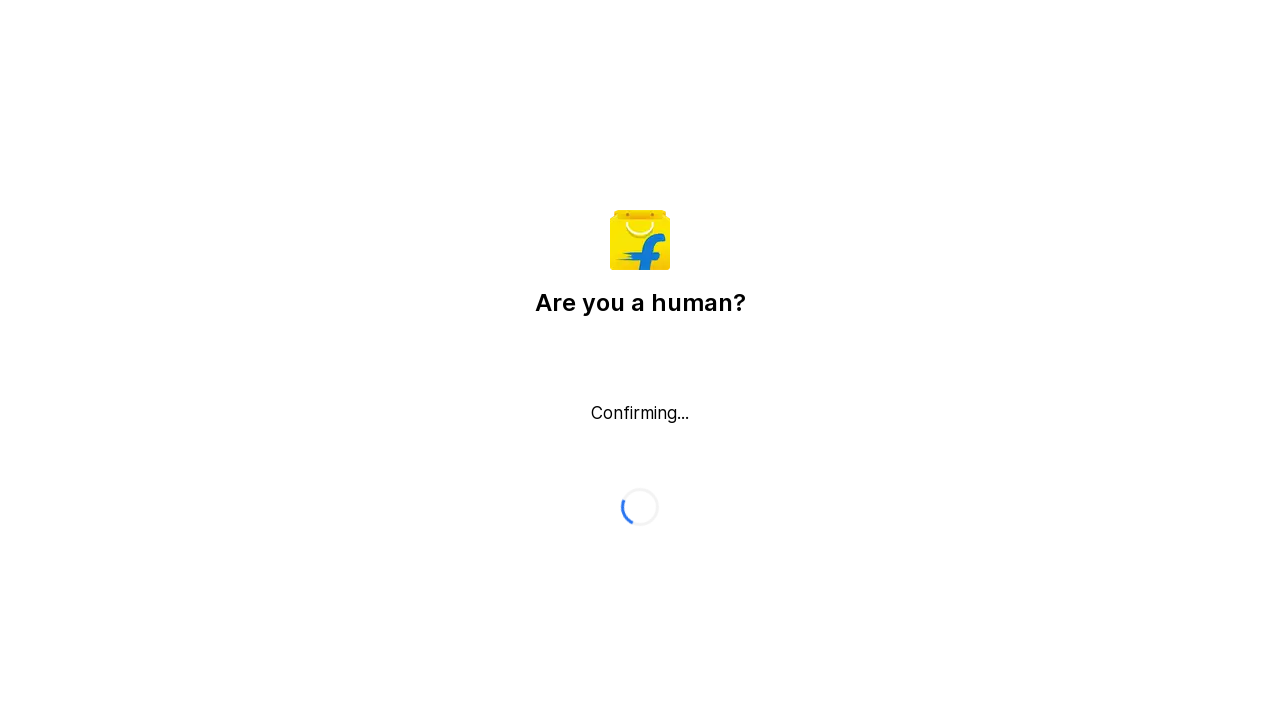

Additional 5 second wait to ensure all resources loaded
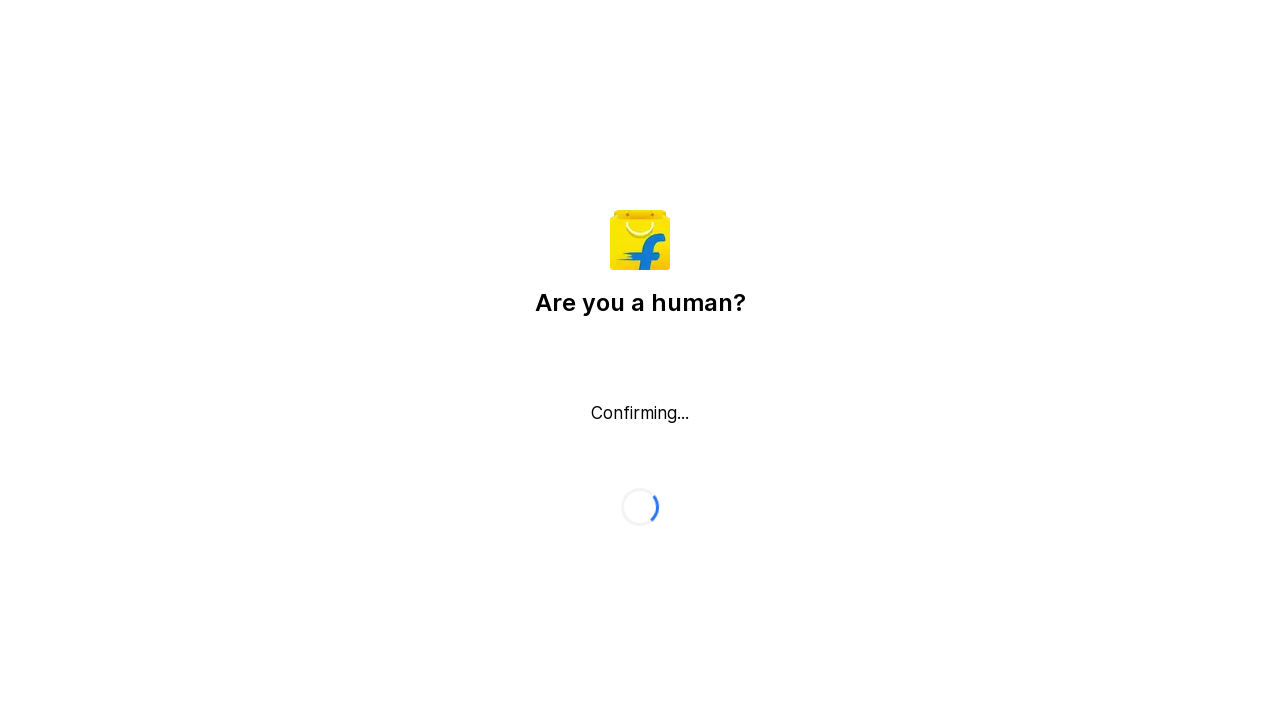

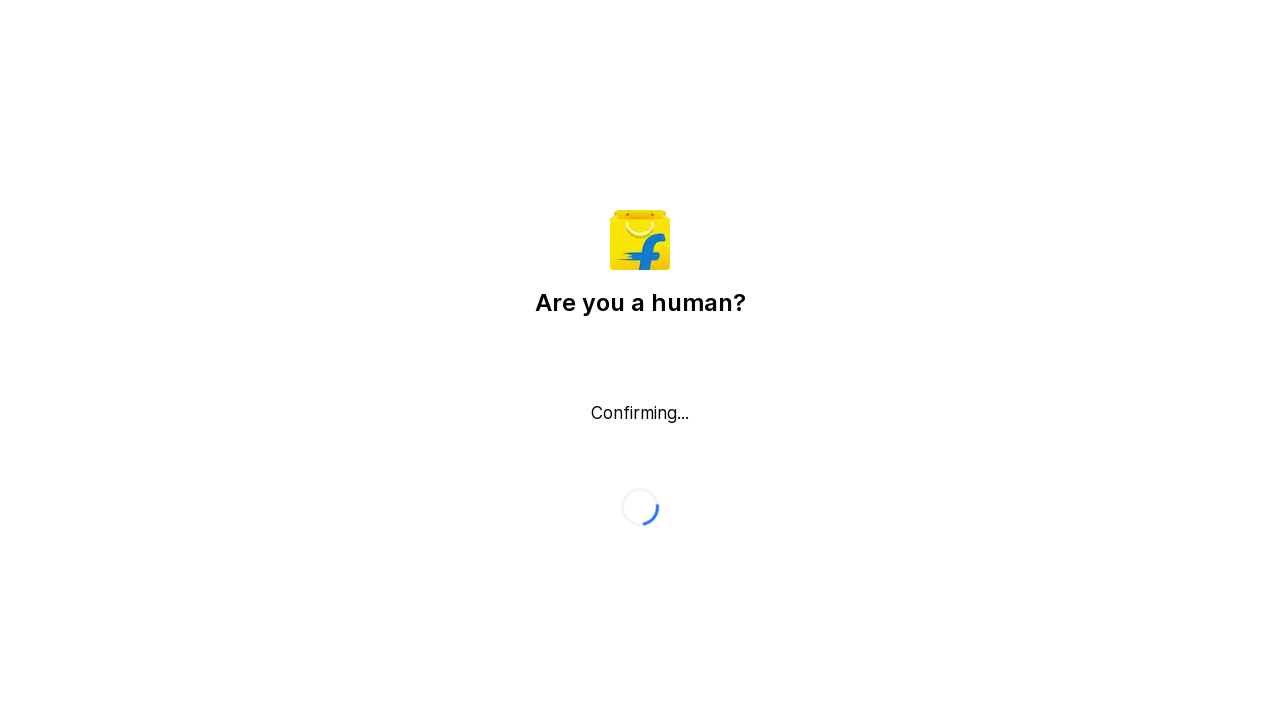